Navigates to the OpenCart demo site and verifies the page loads by checking the title

Starting URL: https://naveenautomationlabs.com/opencart/

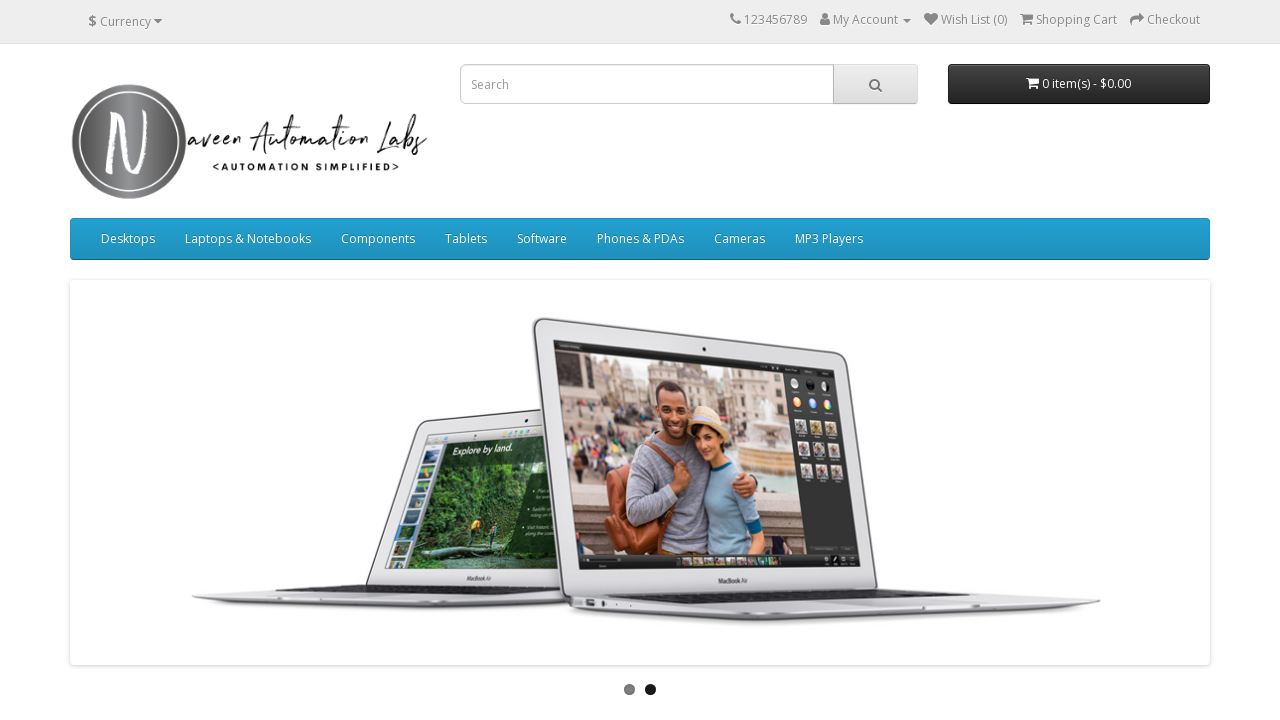

Retrieved page title
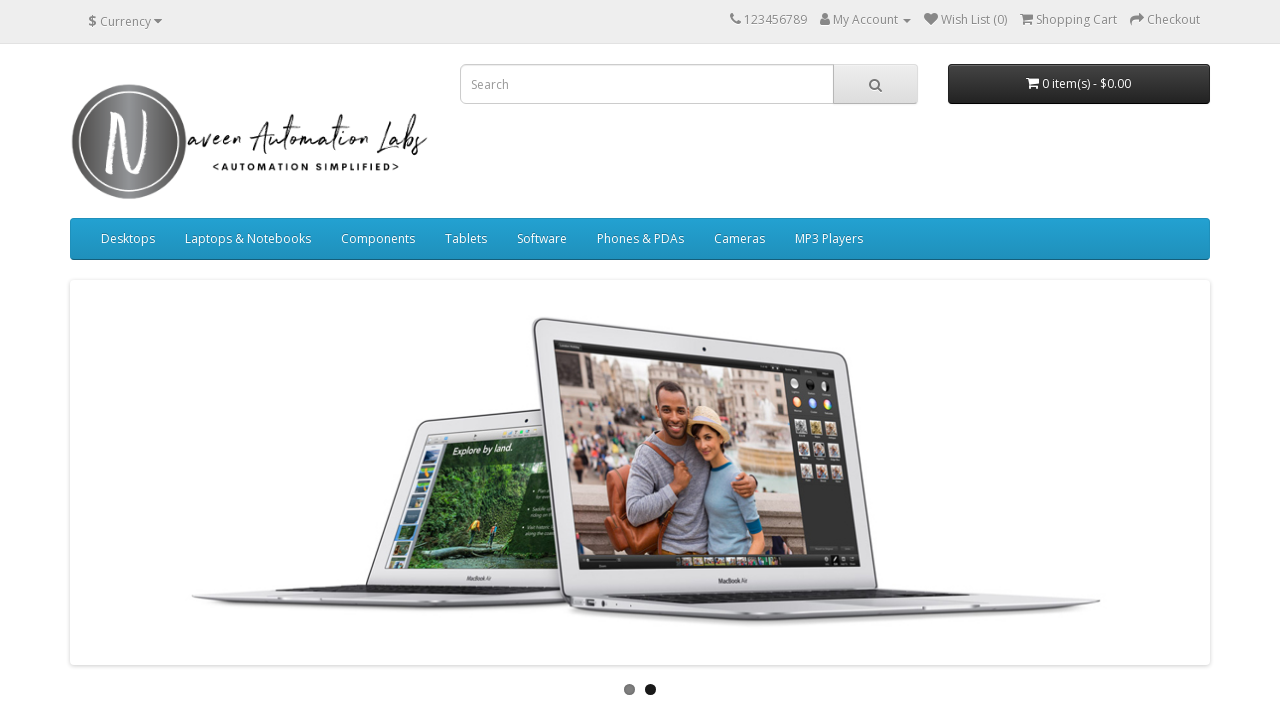

Printed page title to console
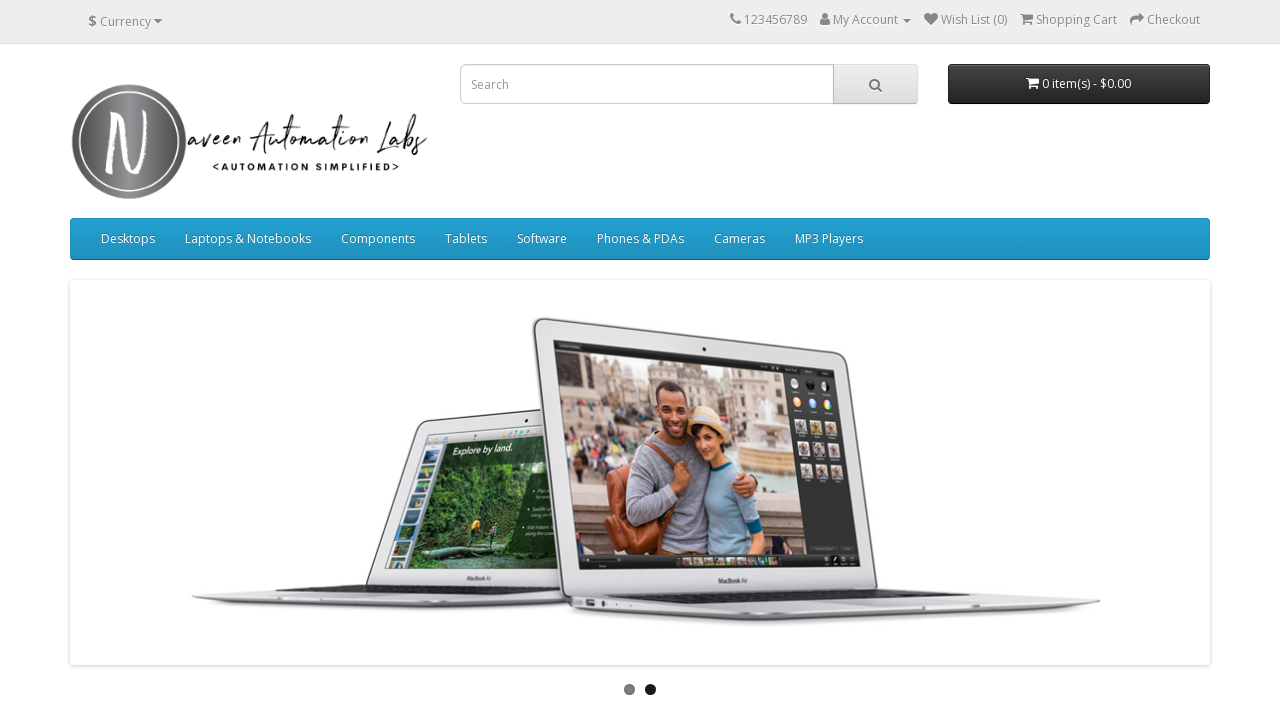

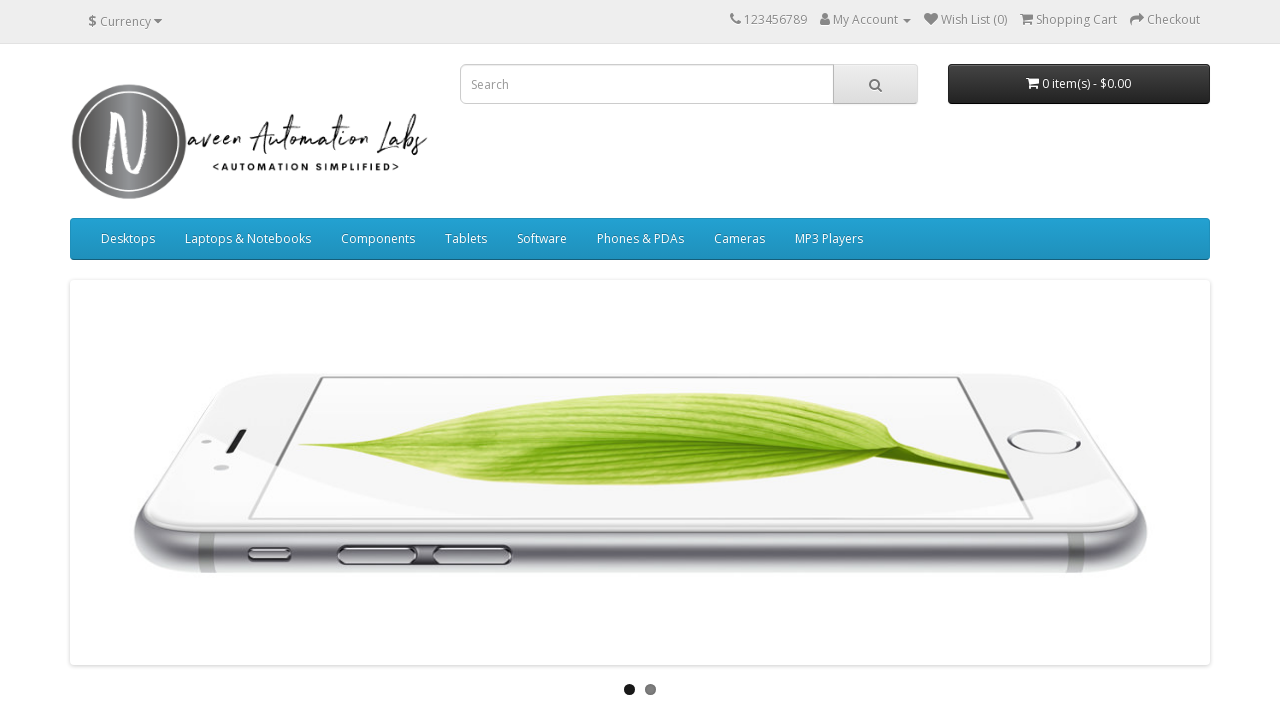